Tests JavaScript alert handling by clicking a button that triggers an alert popup and then accepting/dismissing the alert dialog.

Starting URL: https://www.automationtesting.co.uk/popups.html

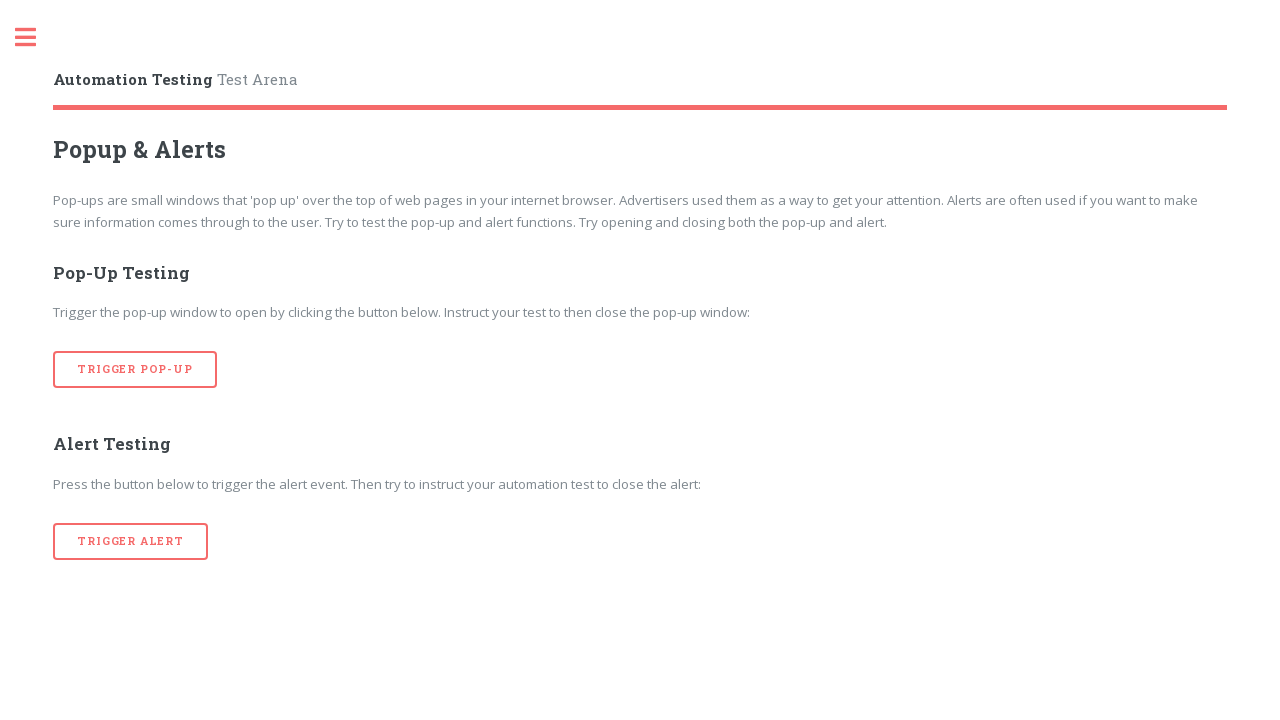

Clicked button to trigger JavaScript alert at (131, 541) on [onclick='alertTrigger()']
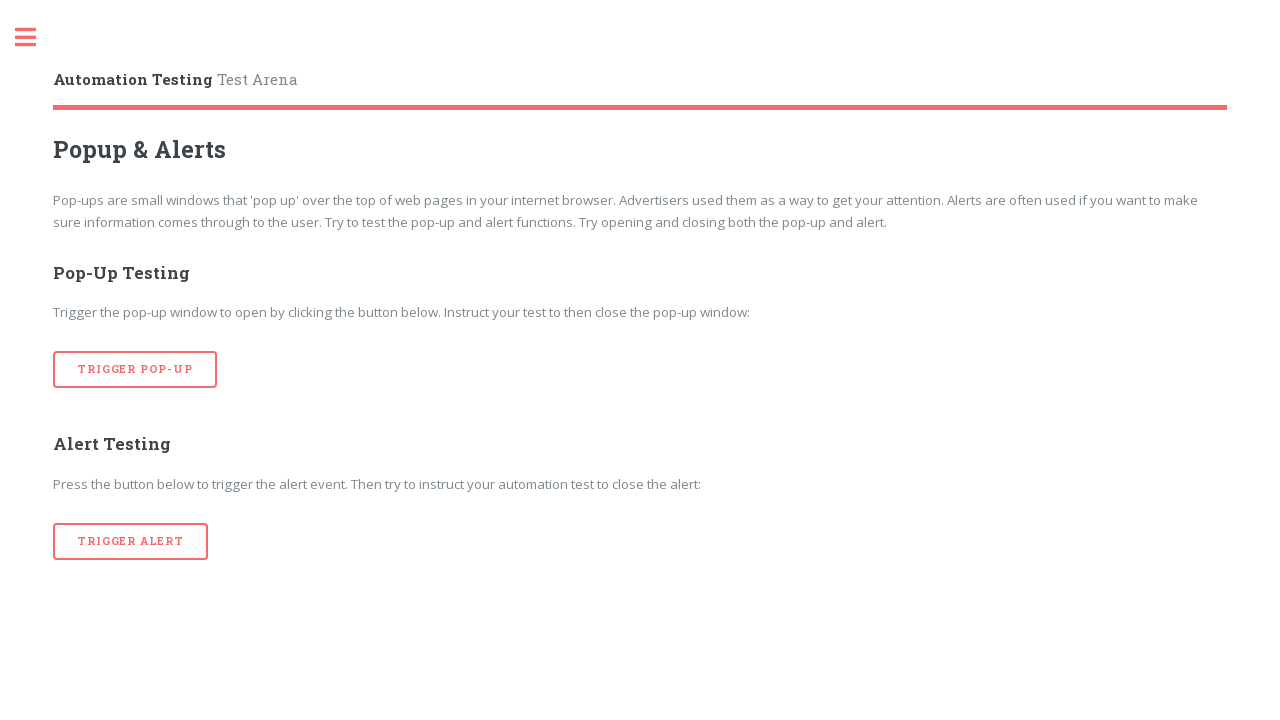

Set up dialog handler to accept alerts
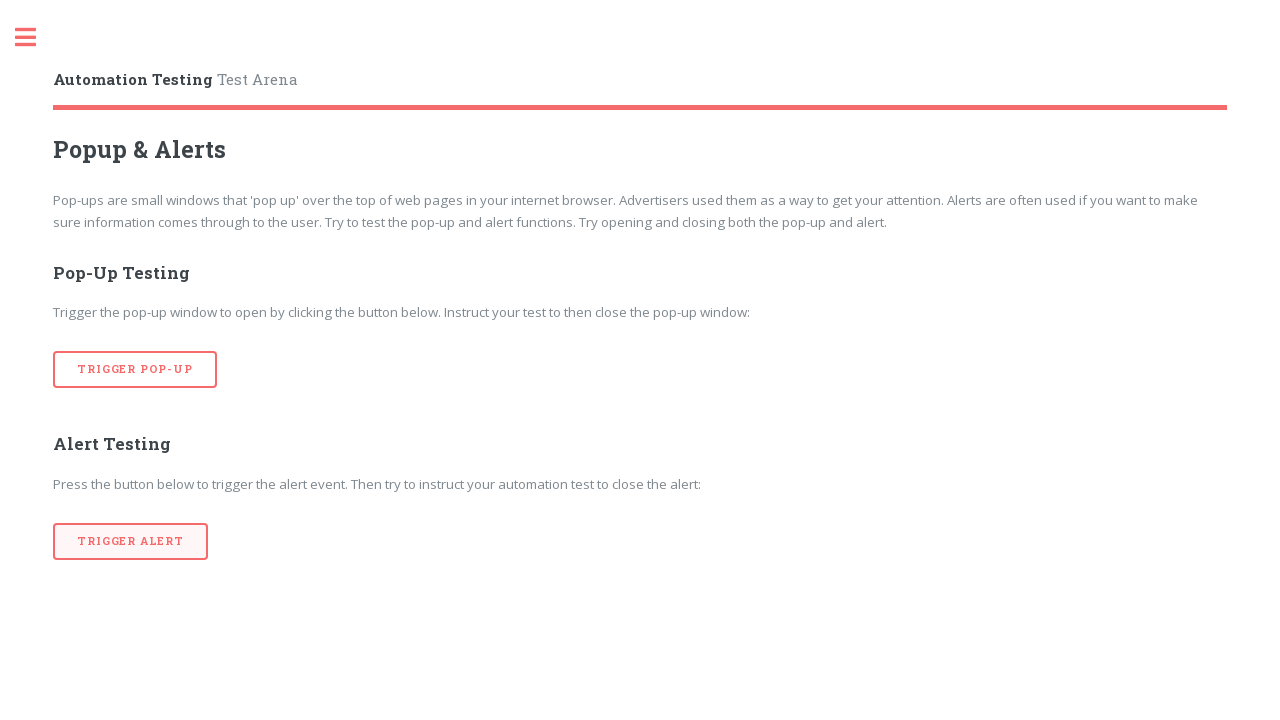

Set up one-time dialog handler to accept next alert
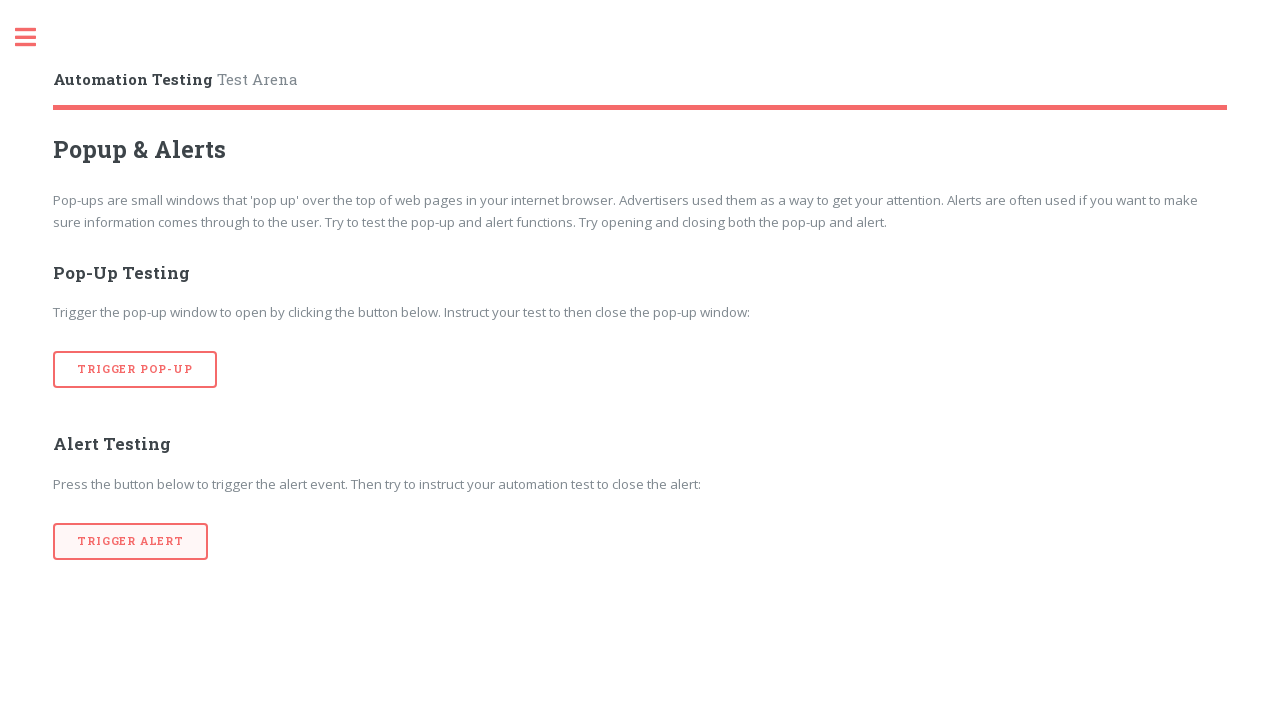

Clicked button to trigger alert and accepted the dialog at (131, 541) on [onclick='alertTrigger()']
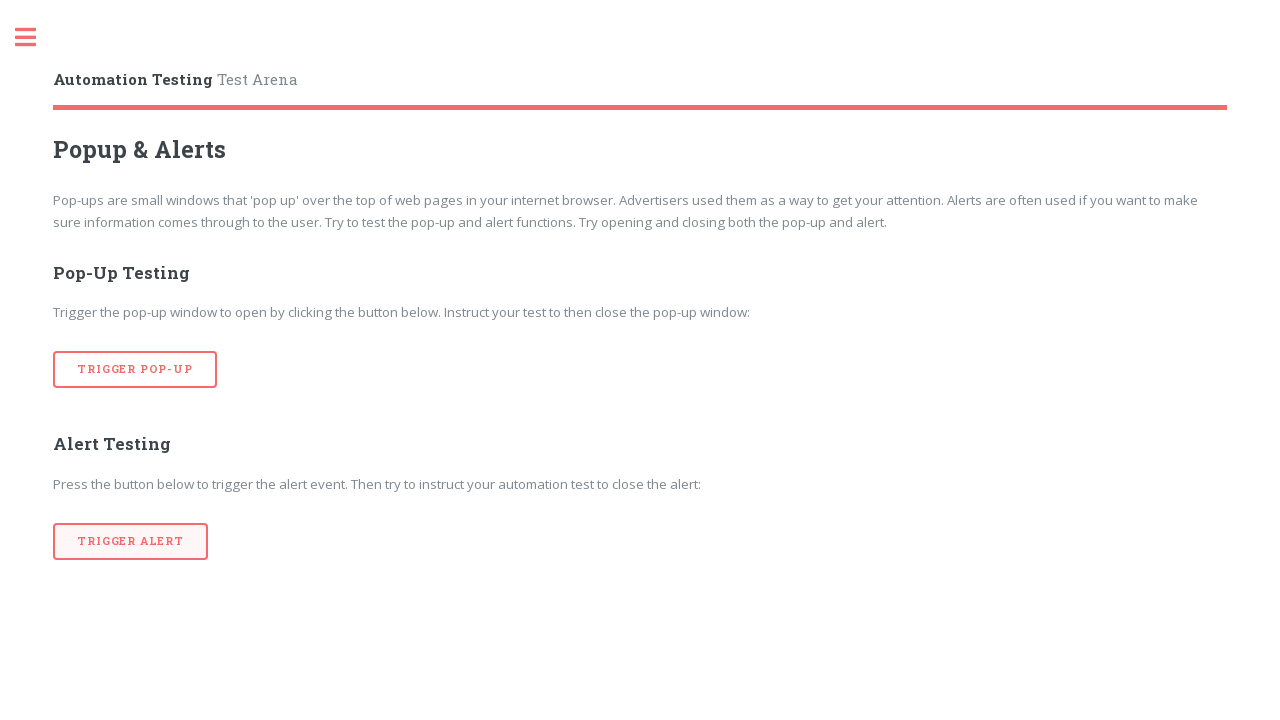

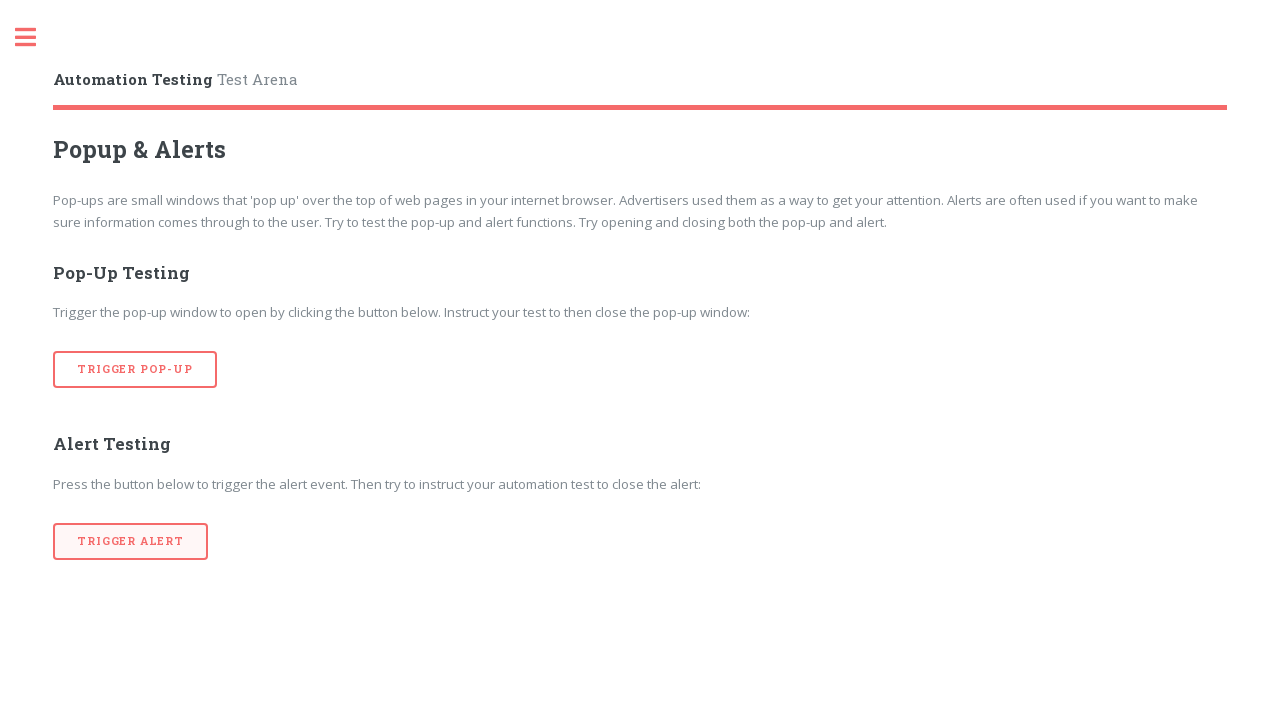